Tests that frame context is reset when page is reloaded

Starting URL: https://the-internet.herokuapp.com/iframe

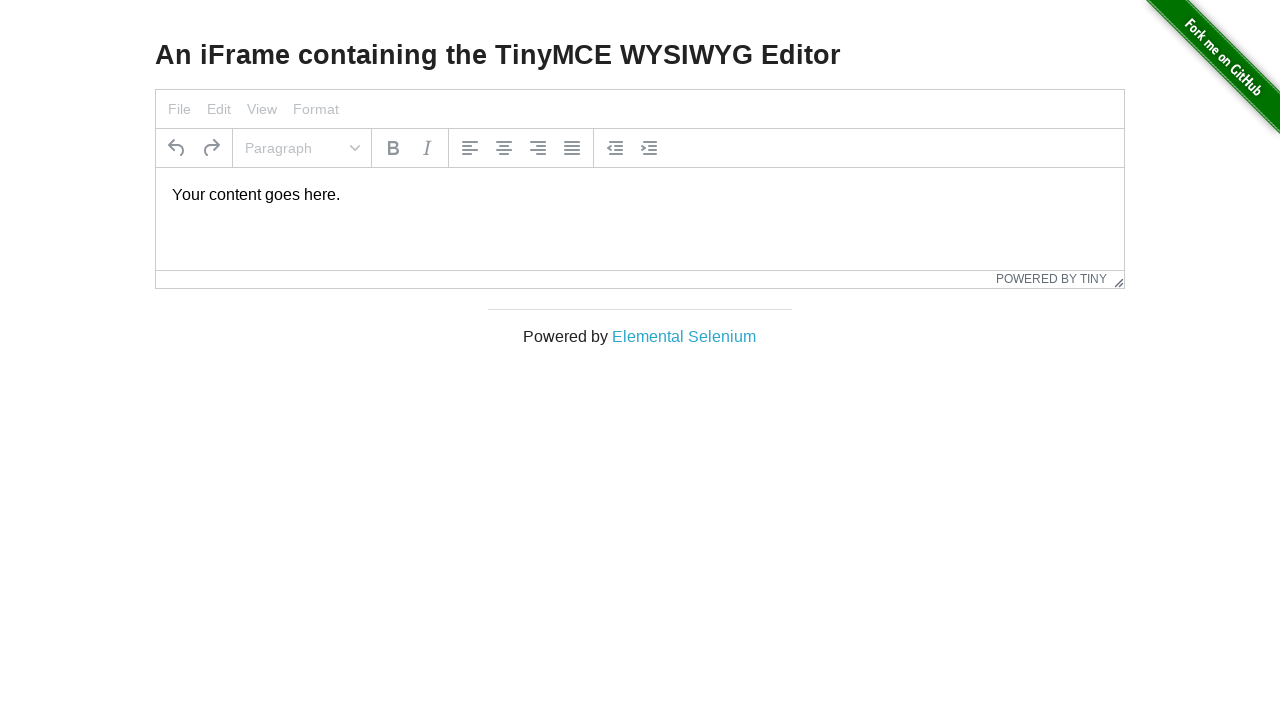

Verified #tinymce is not present in main frame
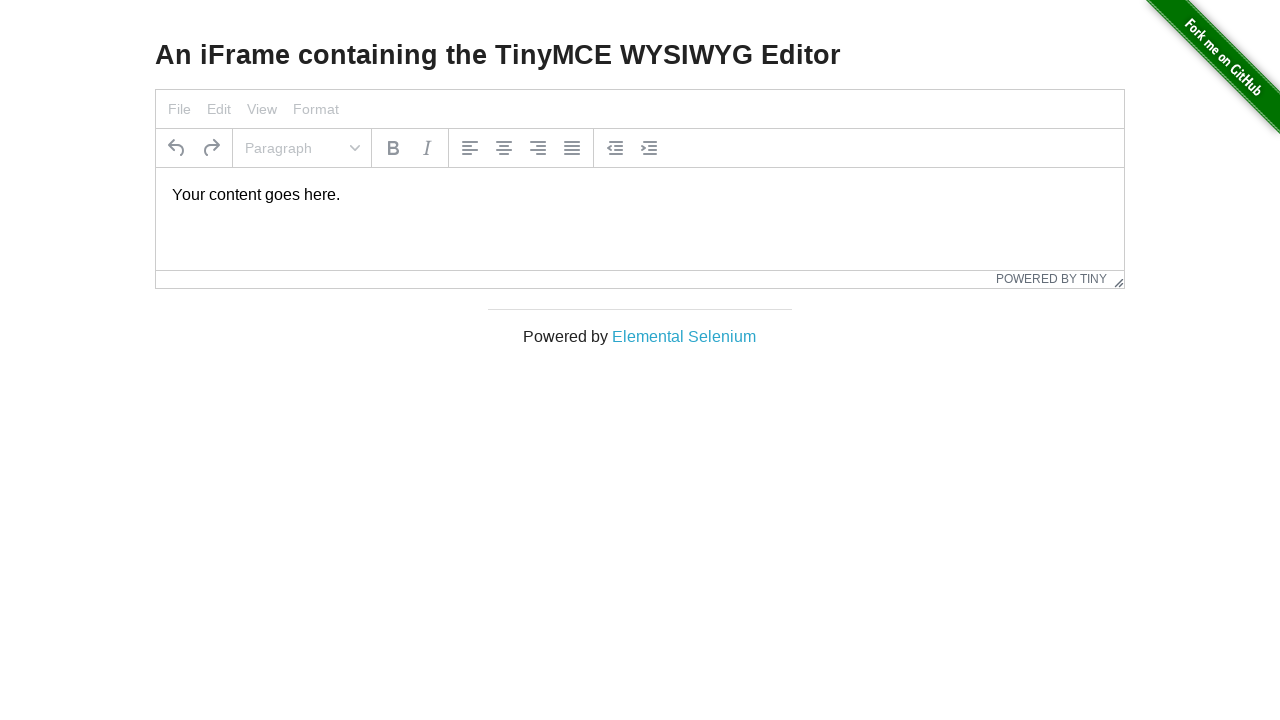

Switched to first iframe
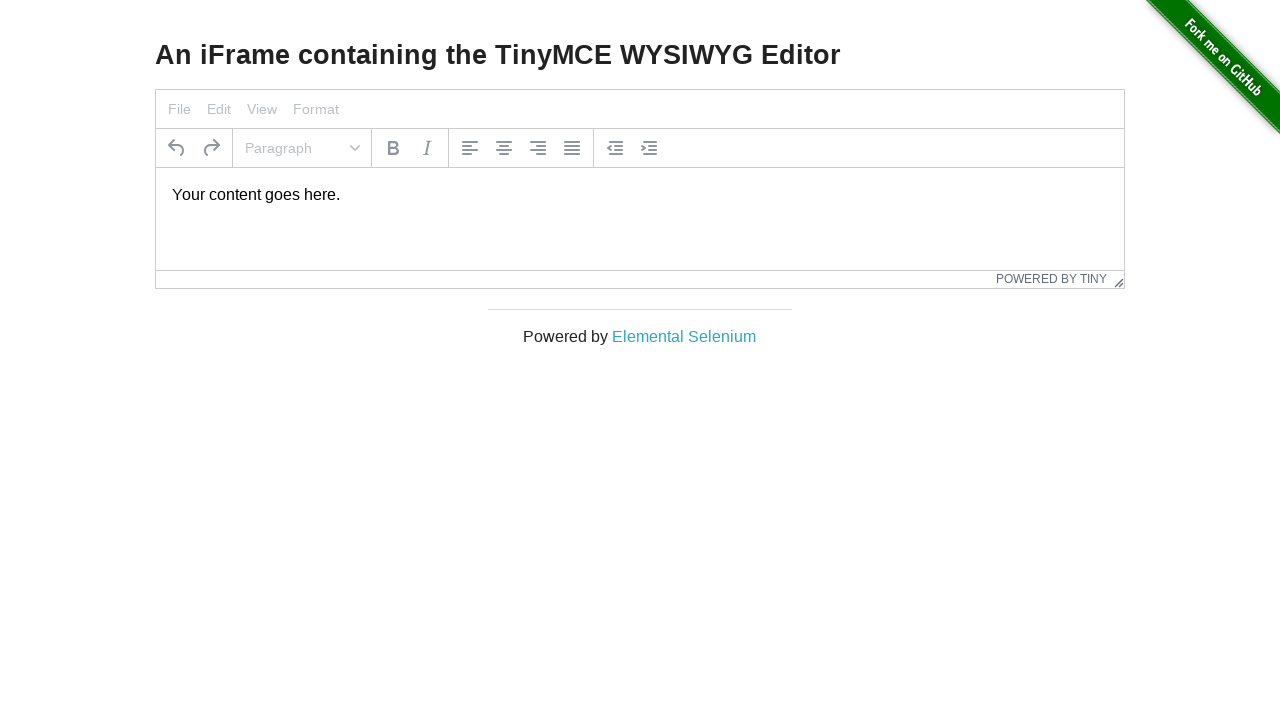

Verified #tinymce is present in iframe
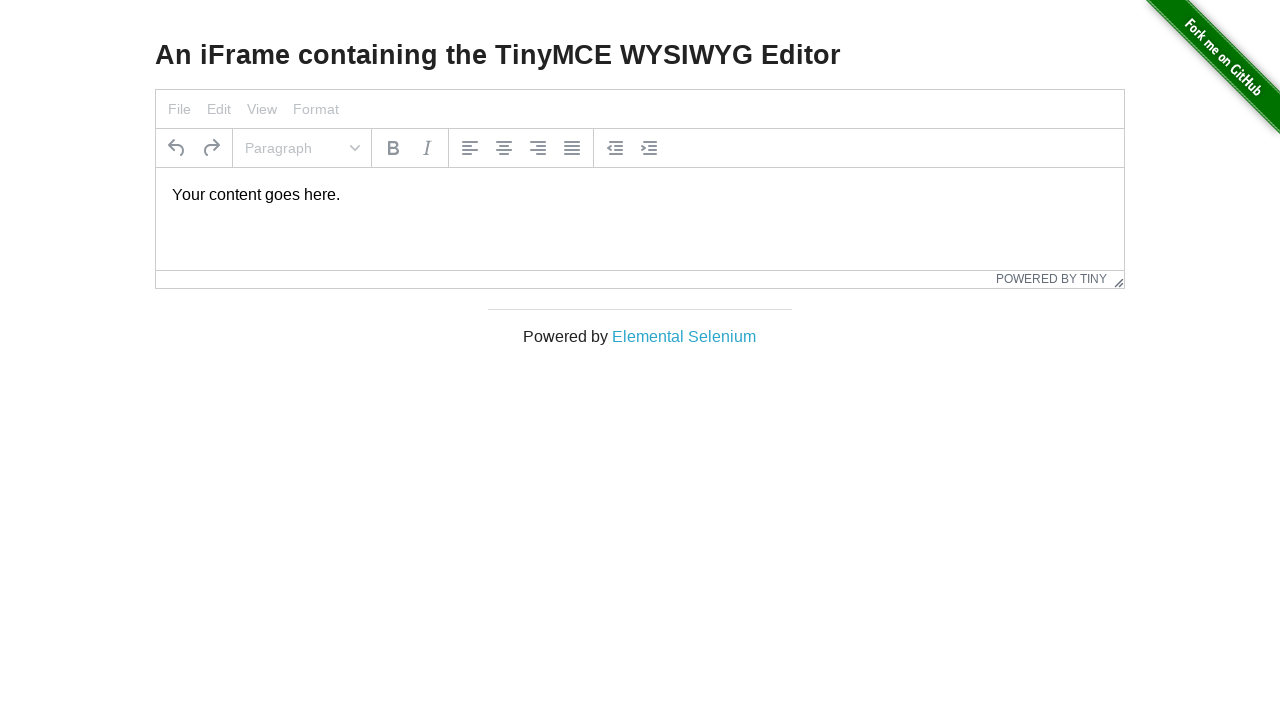

Reloaded the page
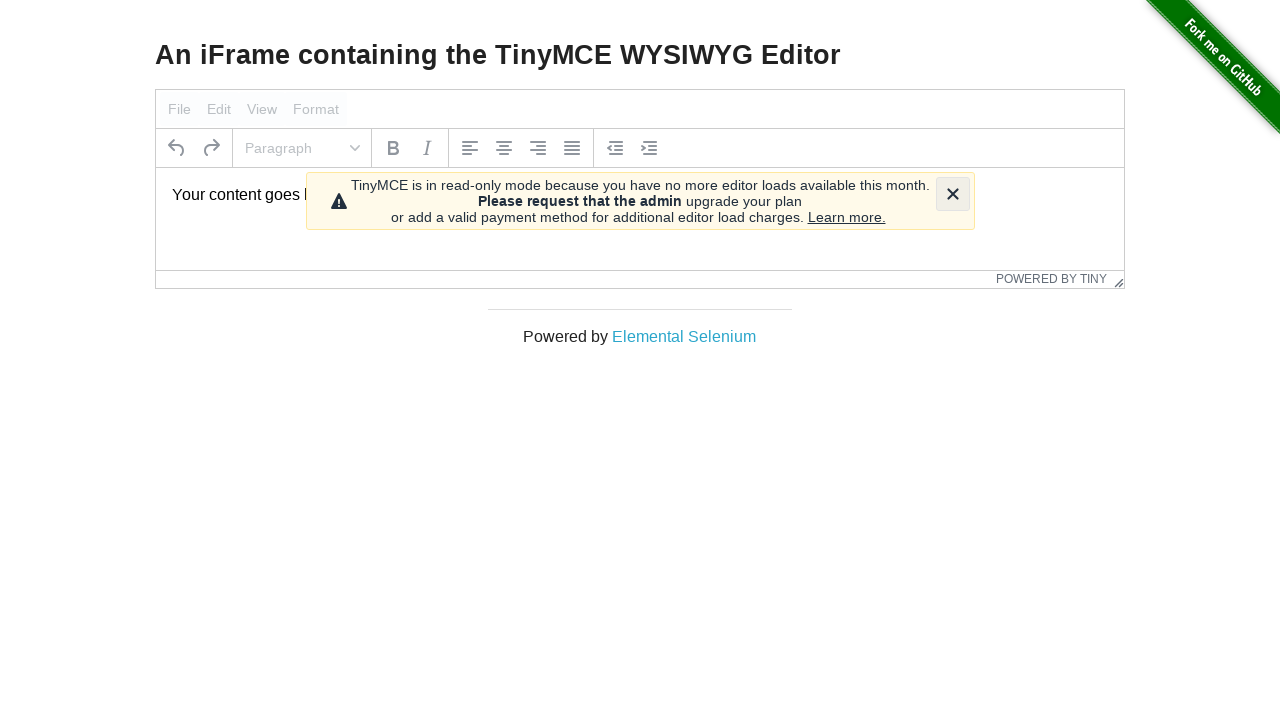

Verified #tinymce is not present in main frame after reload
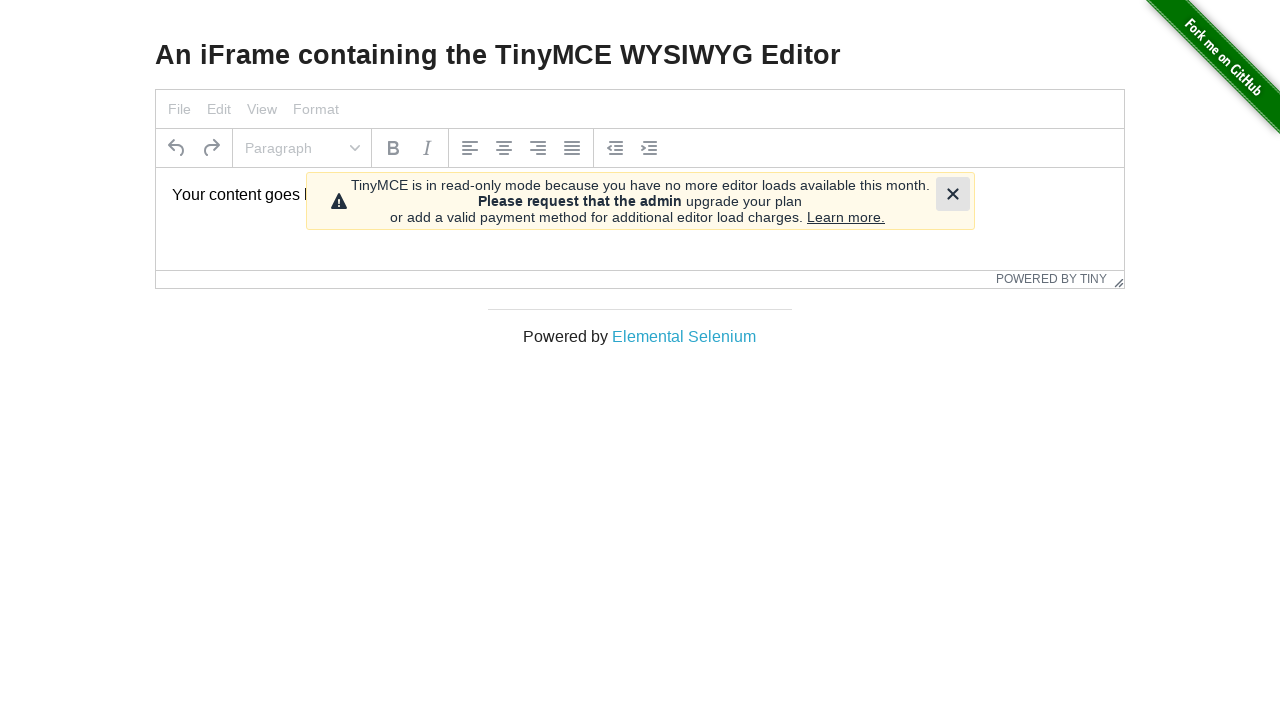

Switched to first iframe again after reload
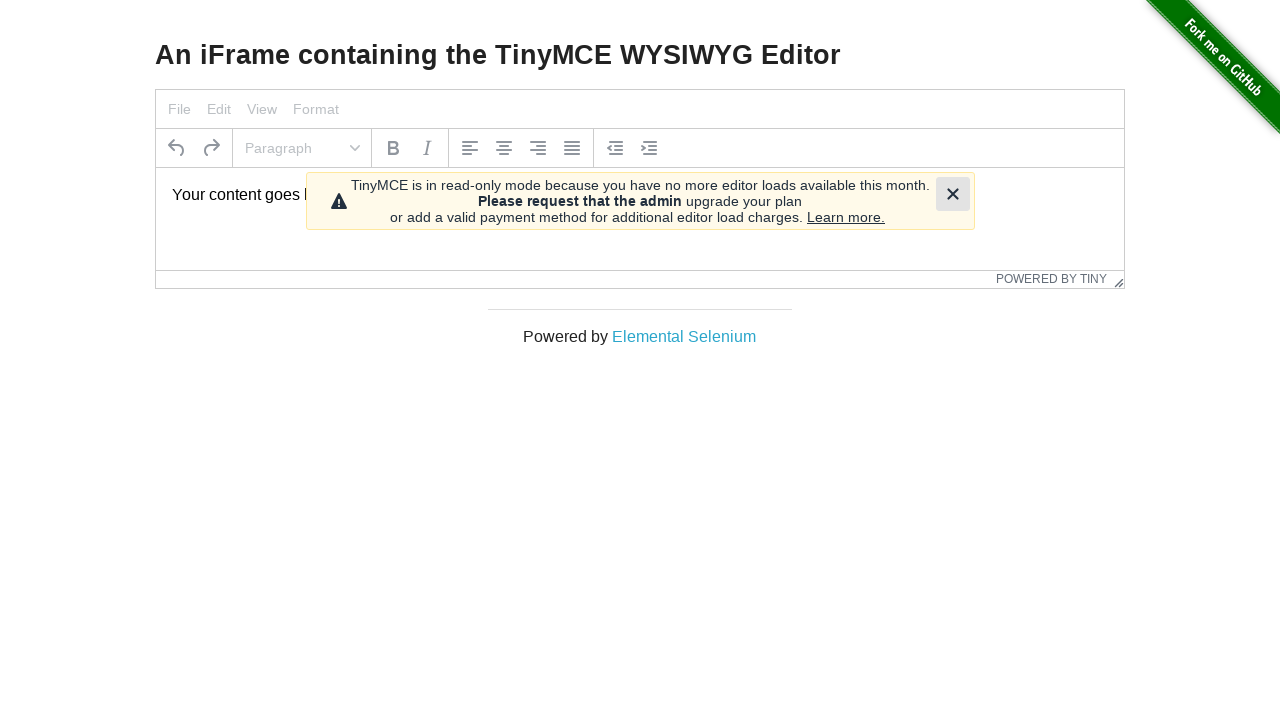

Verified #tinymce is present in iframe after reload
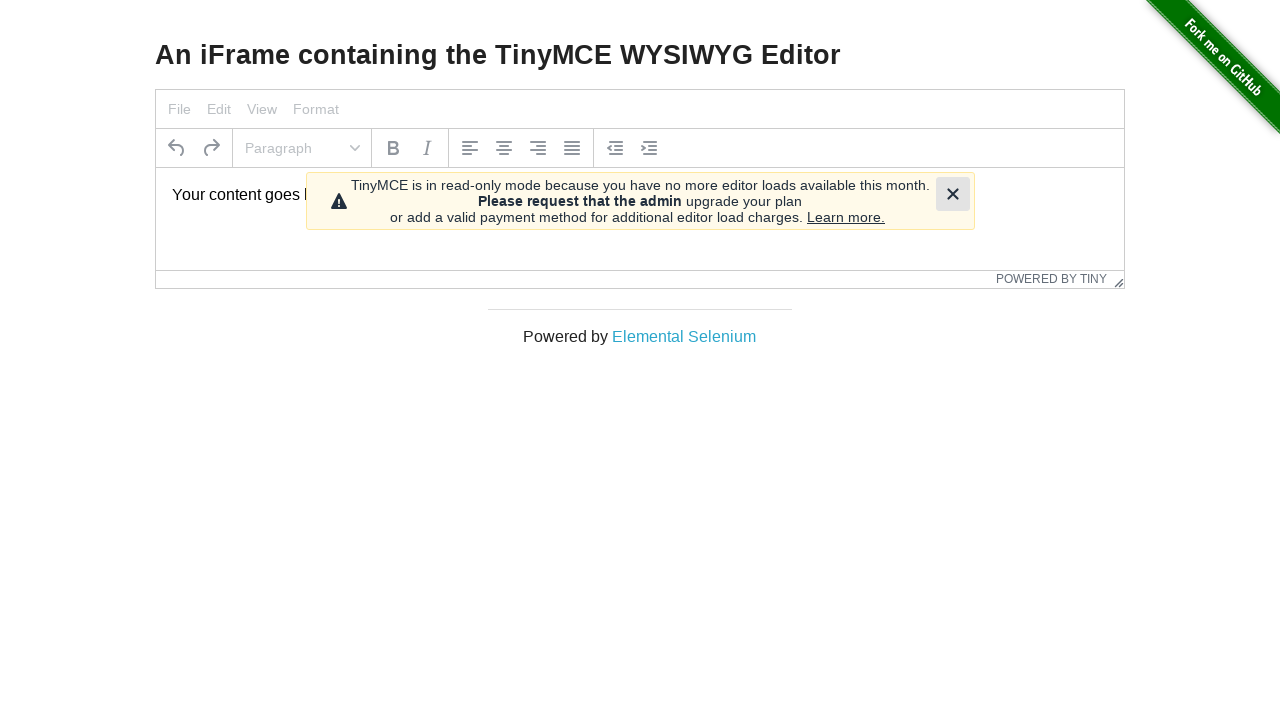

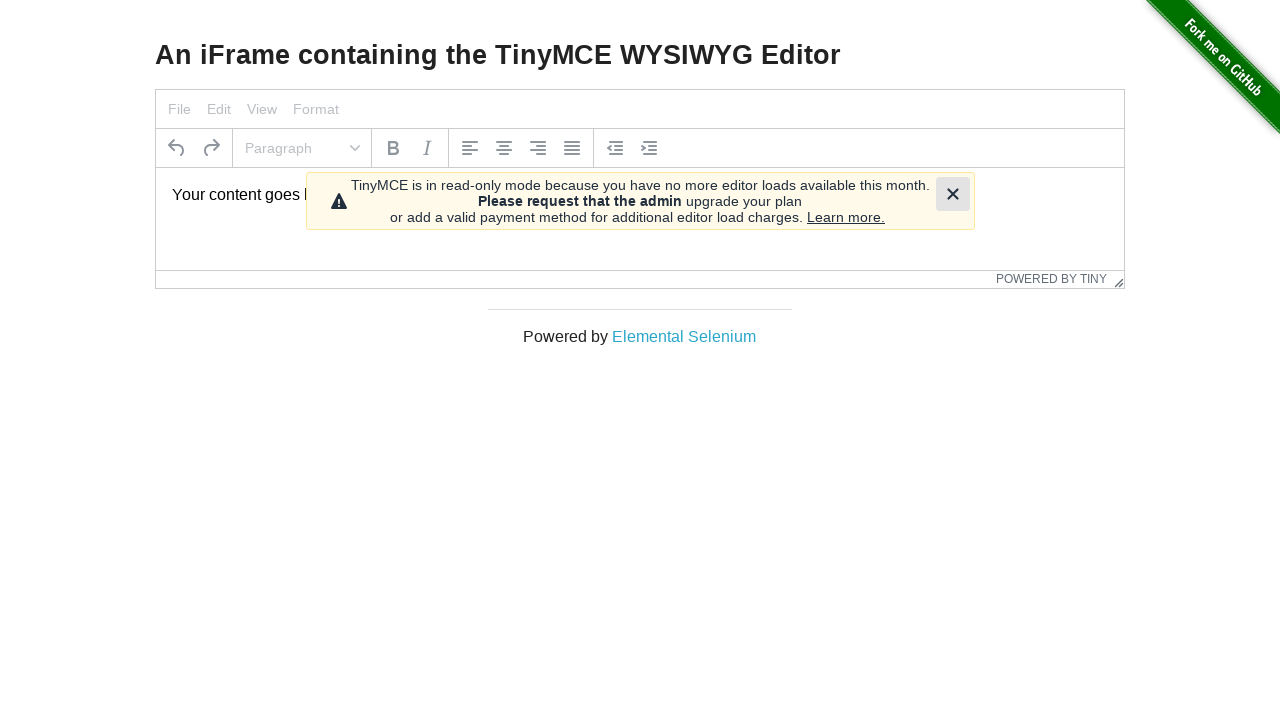